Tests navigation on Playwright documentation site by clicking the Docs link and verifying the page contains expected text

Starting URL: https://playwright.dev/

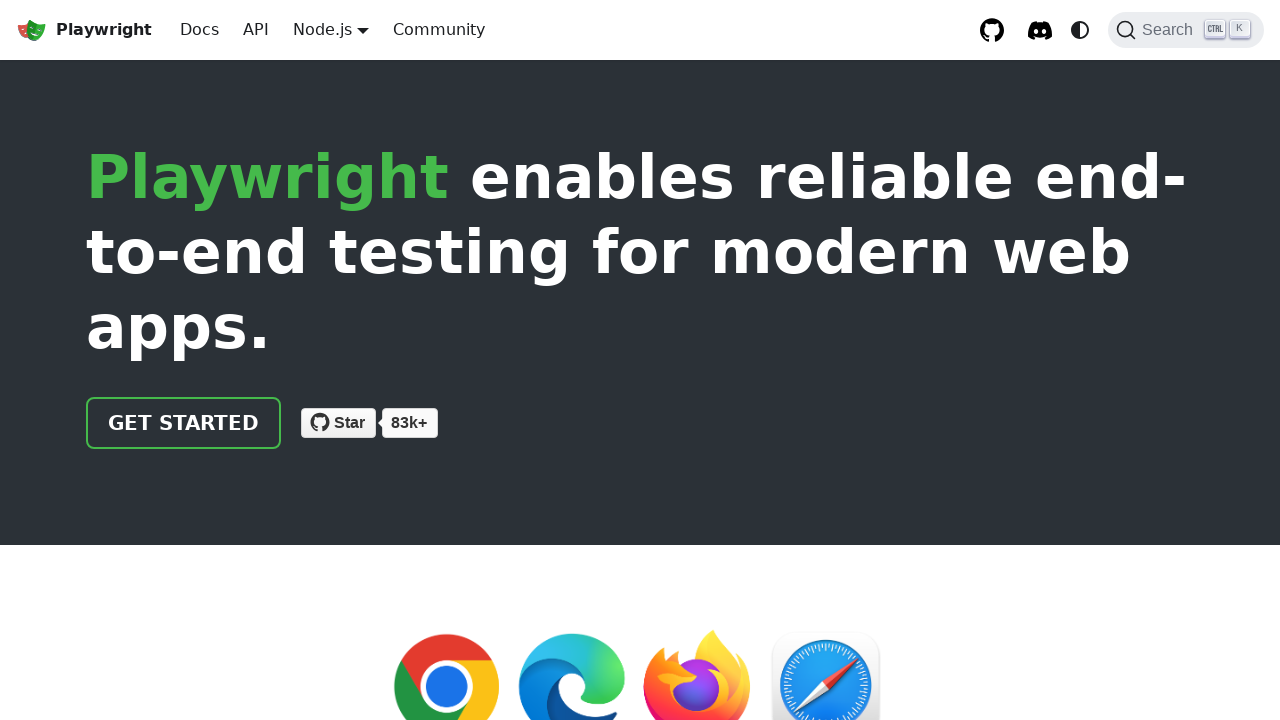

Clicked Docs link in top navigation at (200, 30) on a.navbar__item.navbar__link:has-text('Docs')
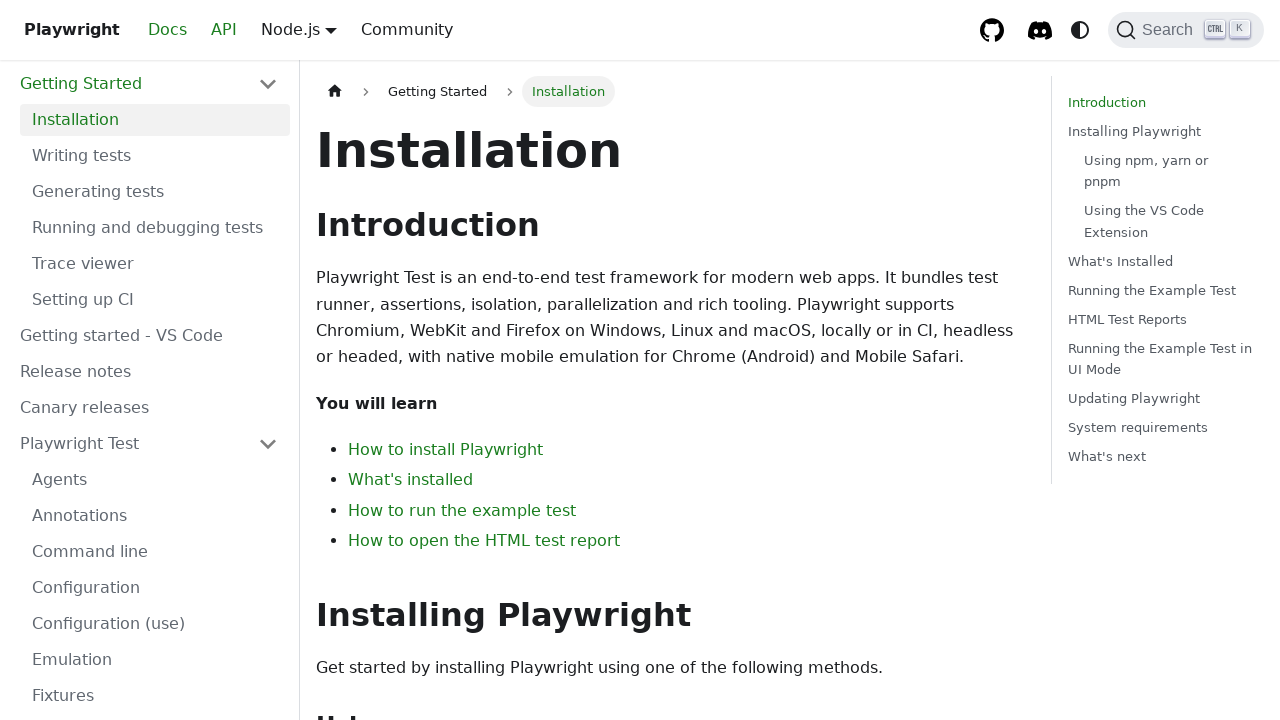

Verified 'Installing Playwright' text is present on Docs page
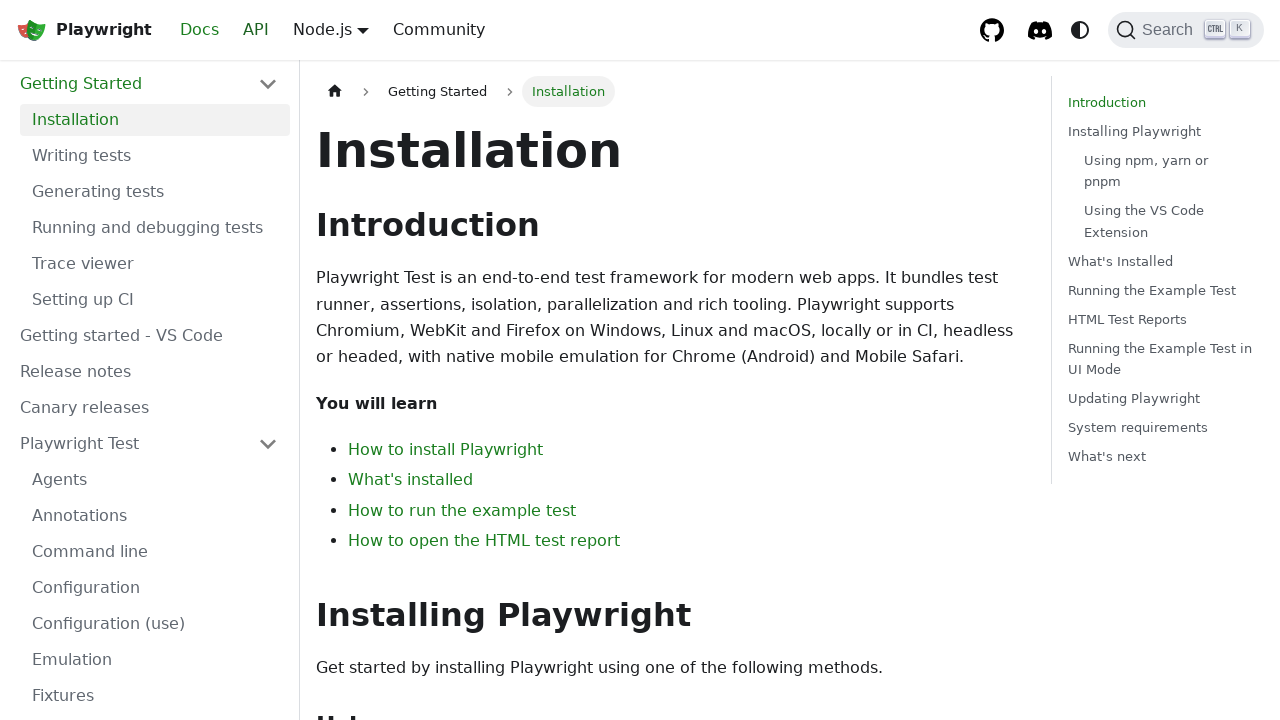

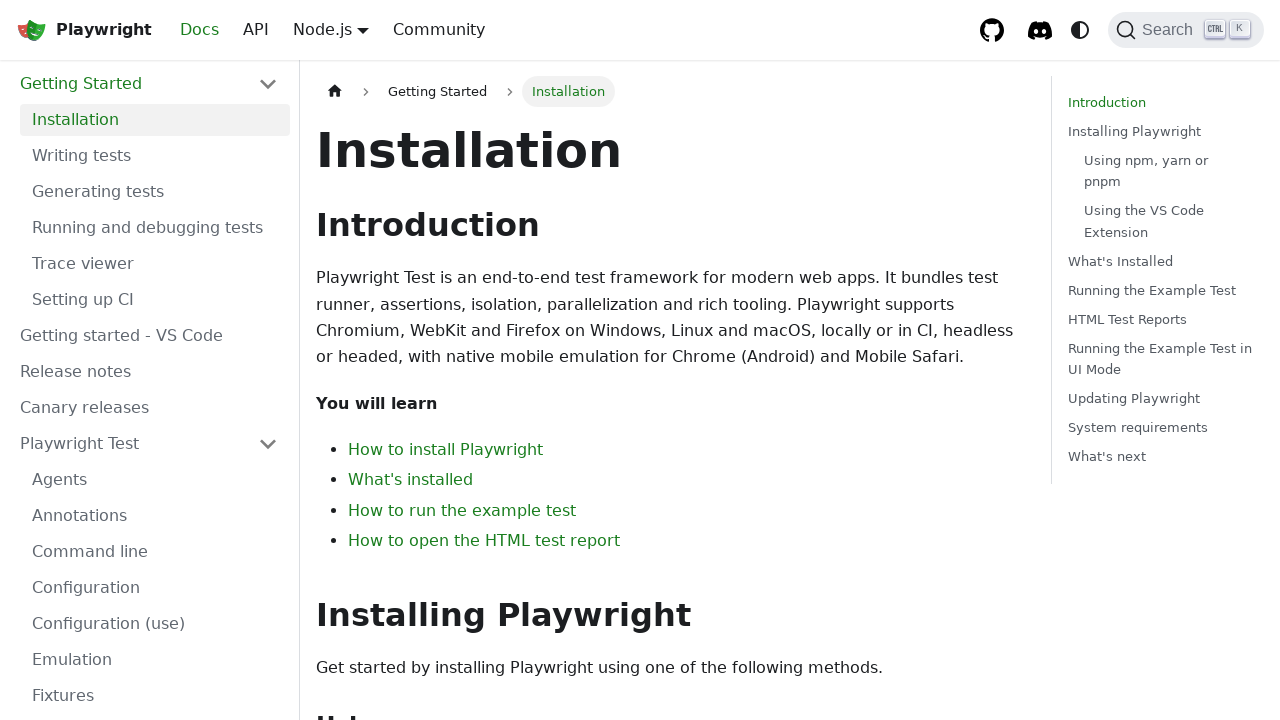